Tests that entering a number above 100 shows the error message "Number is too big", and demonstrates a bug with number 666

Starting URL: https://kristinek.github.io/site/tasks/enter_a_number

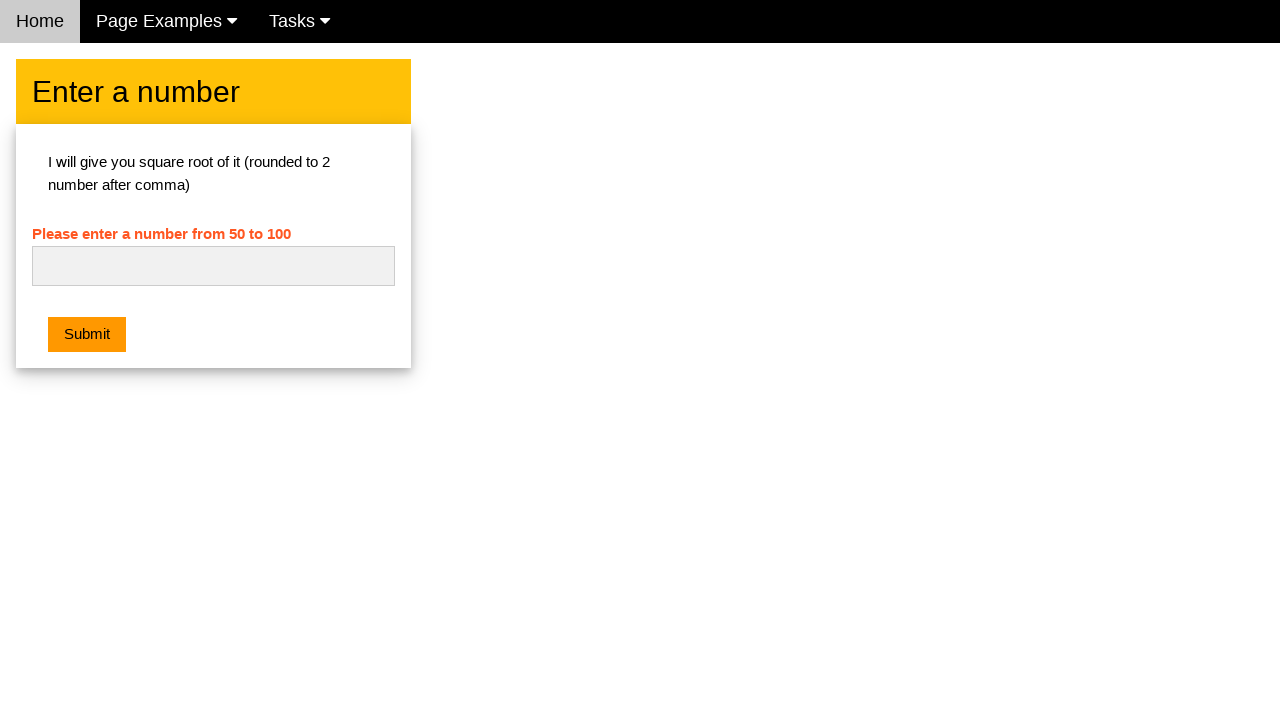

Filled number input field with '120' (above 100) on #numb
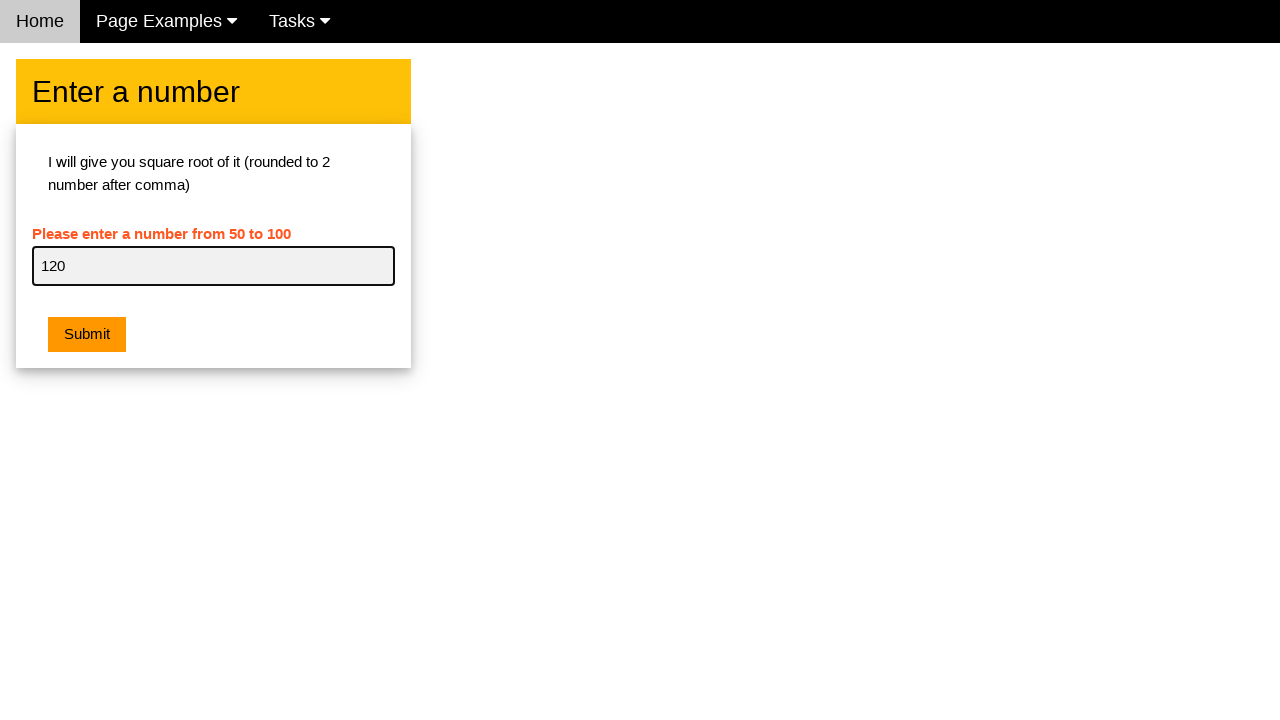

Clicked submit button at (87, 335) on .w3-btn
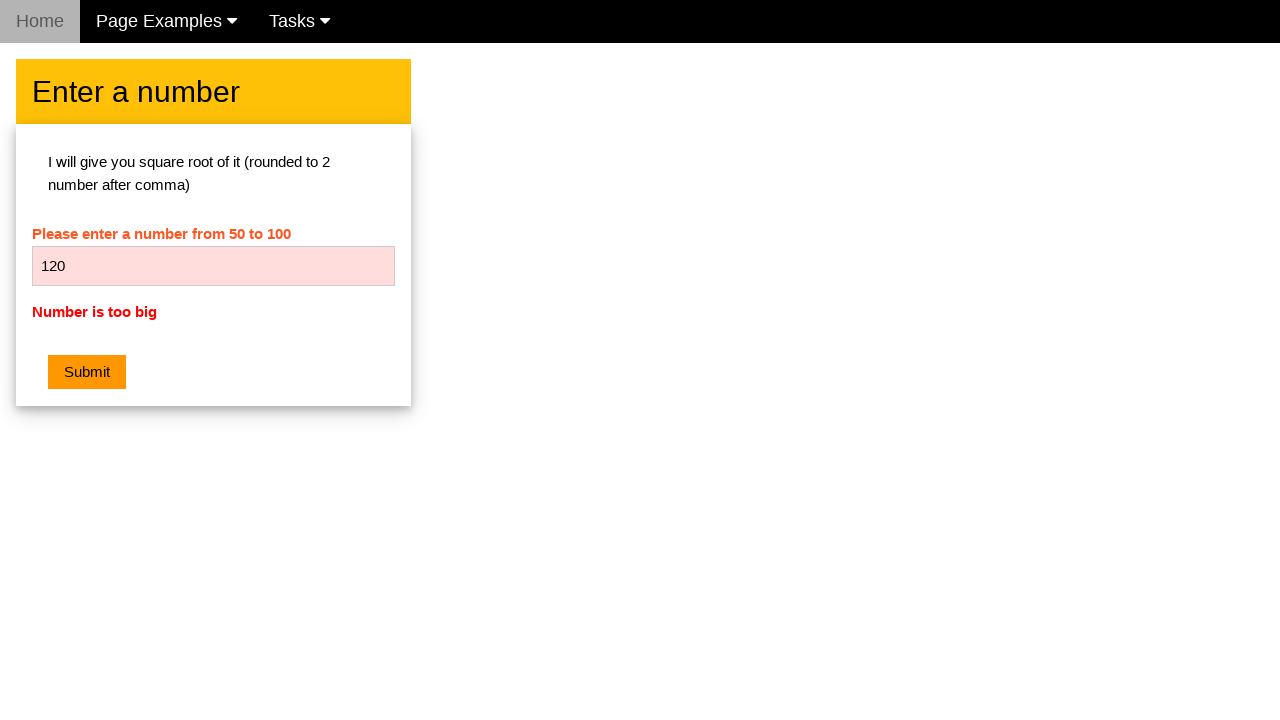

Retrieved error message text
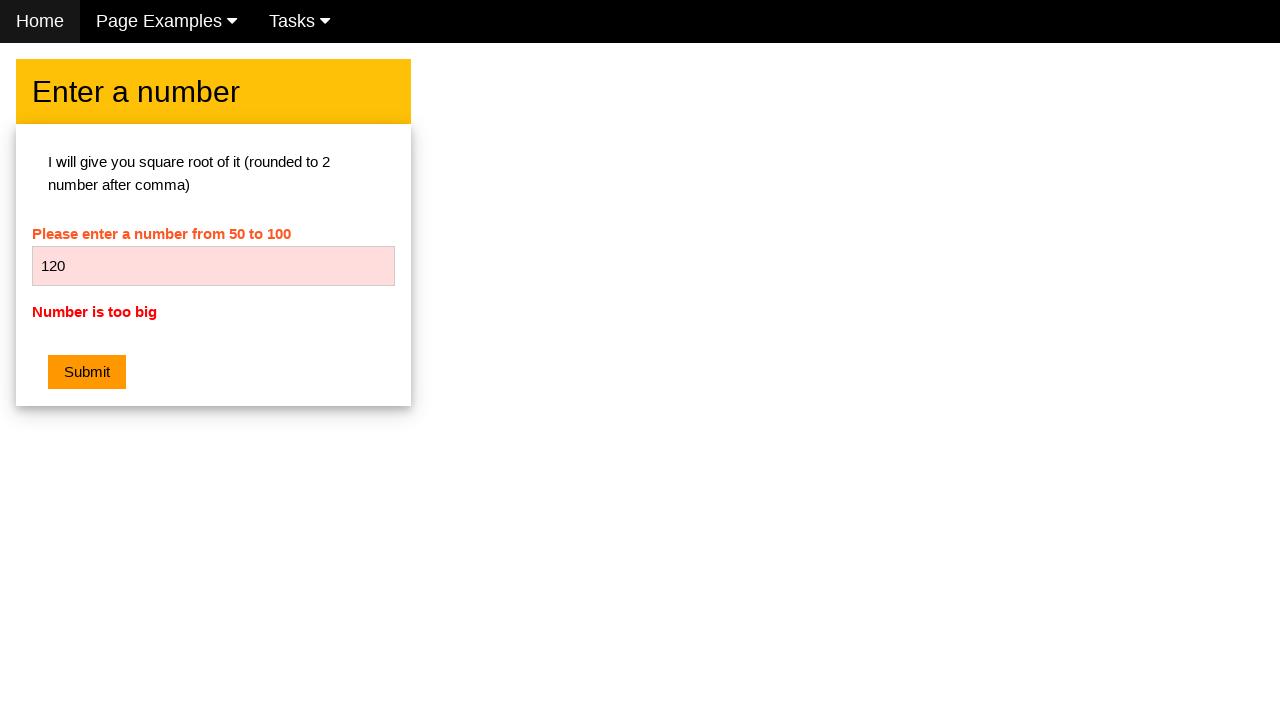

Verified error message is 'Number is too big'
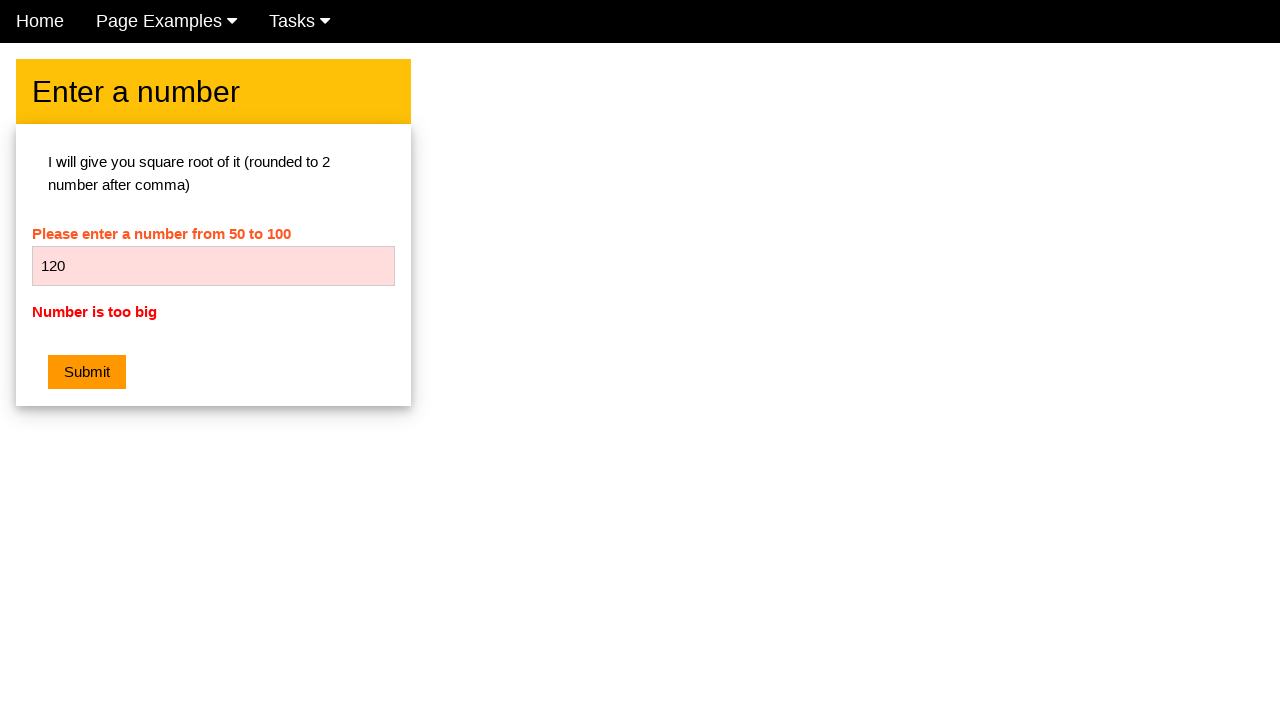

Cleared the number input field on #numb
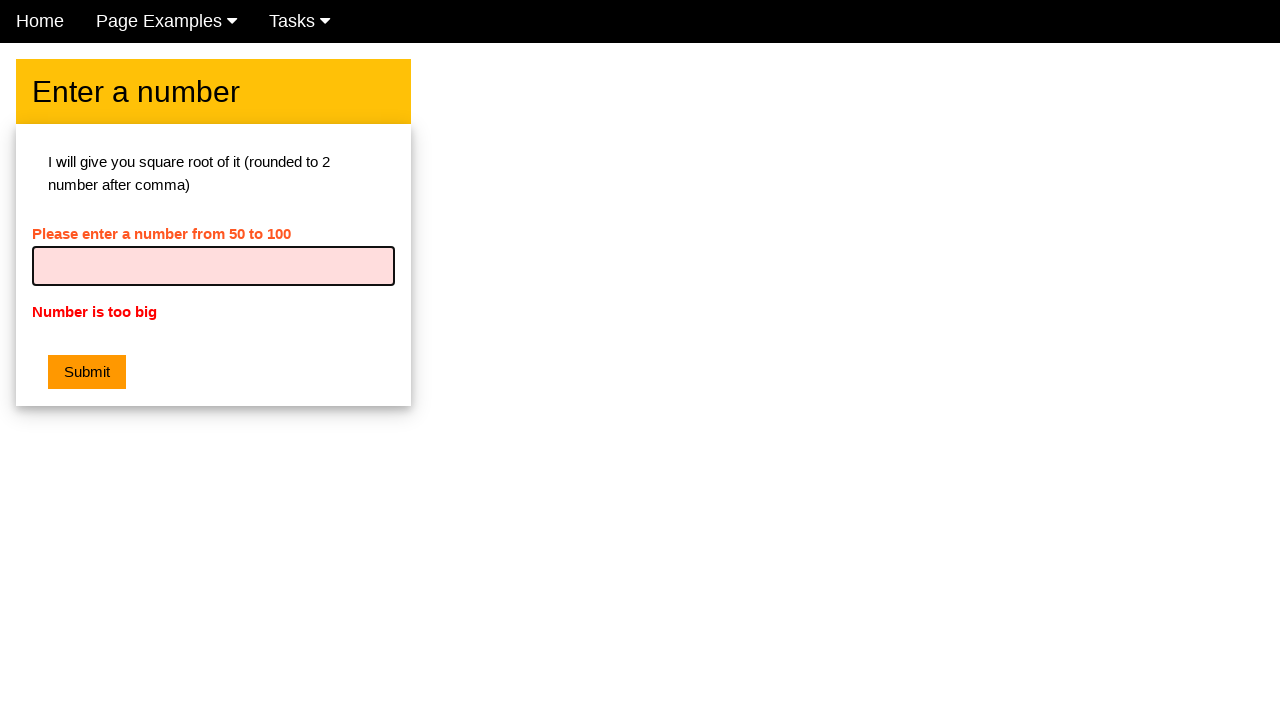

Filled number input field with '666' to demonstrate bug on #numb
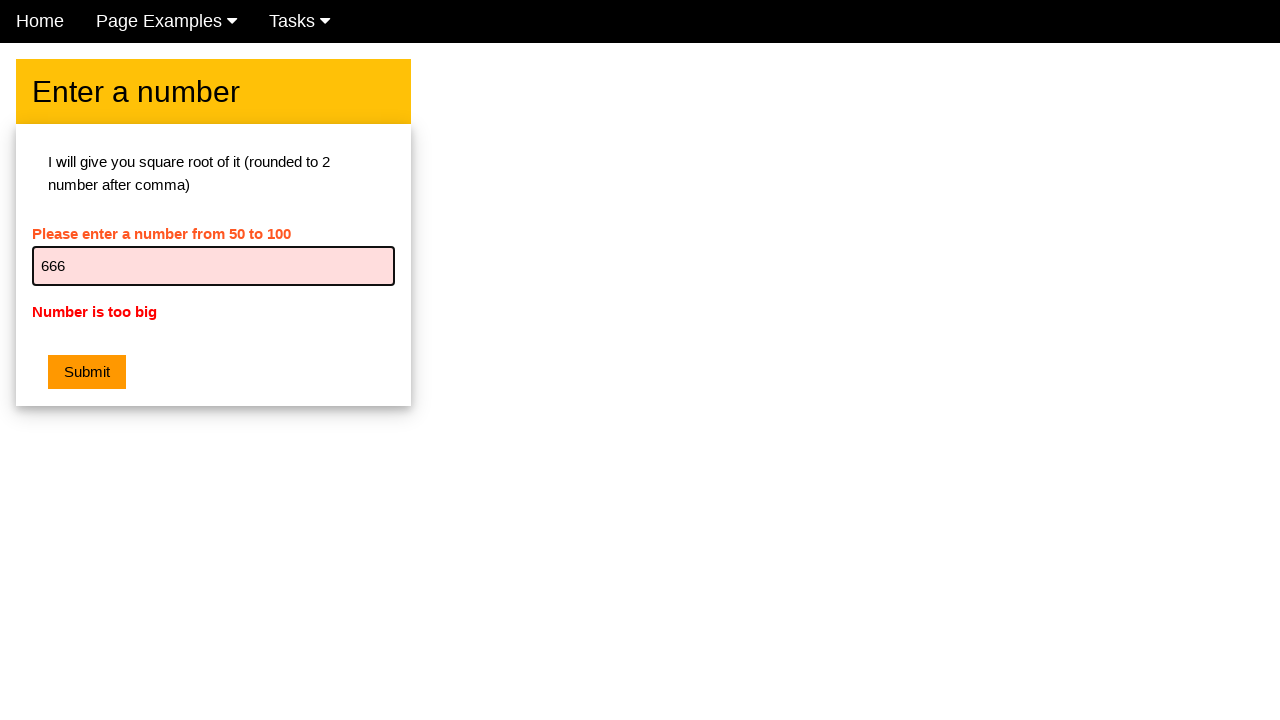

Clicked submit button with number 666 at (87, 372) on .w3-btn
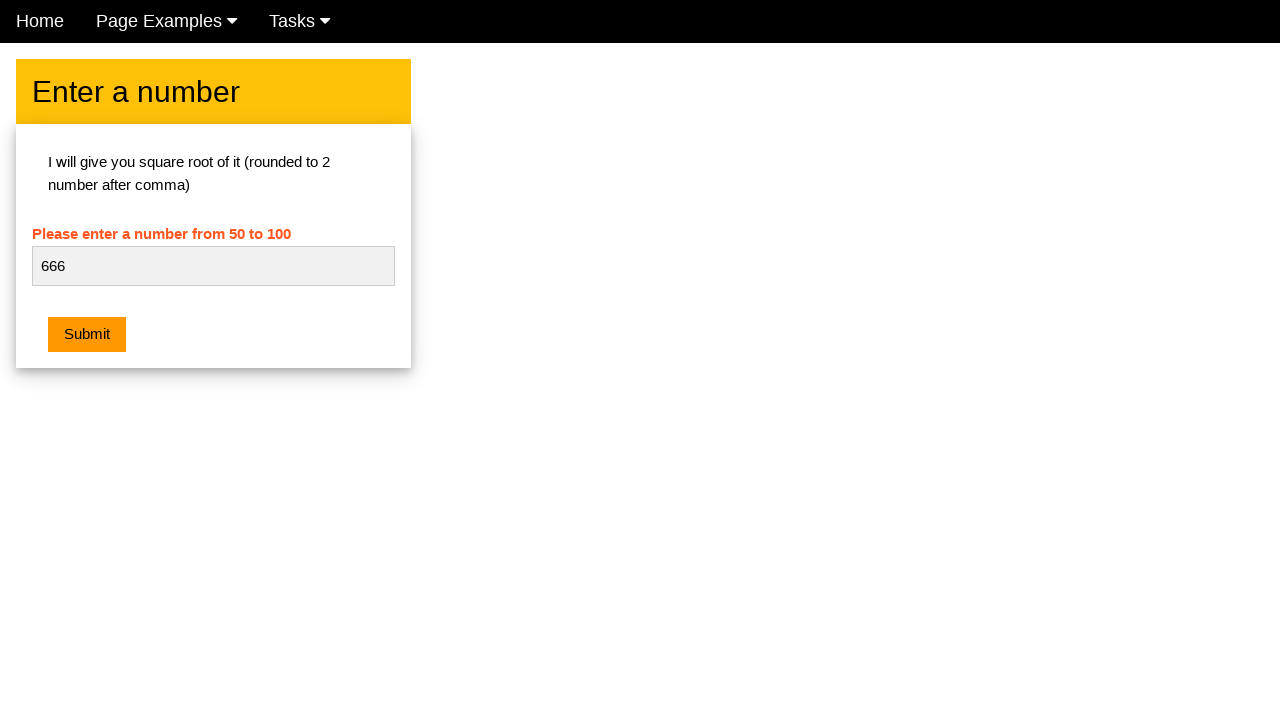

Retrieved error message text for number 666
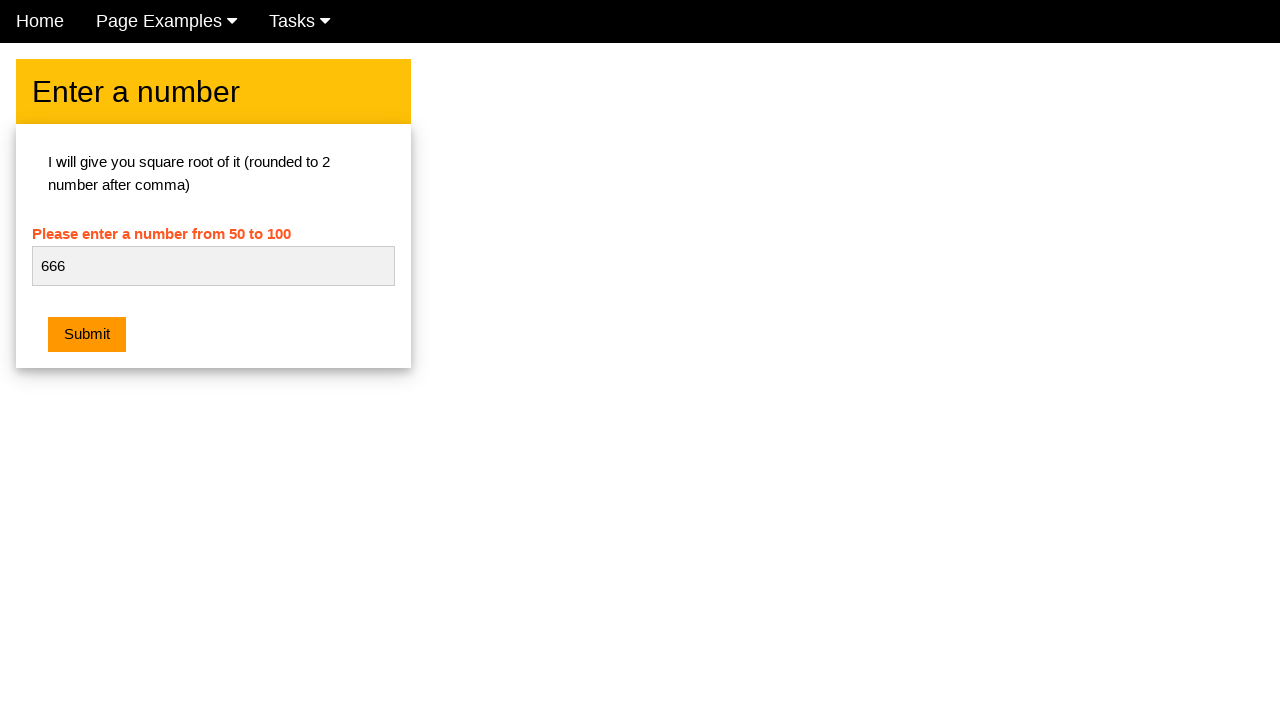

Verified error field is empty (bug: 666 should show error but doesn't)
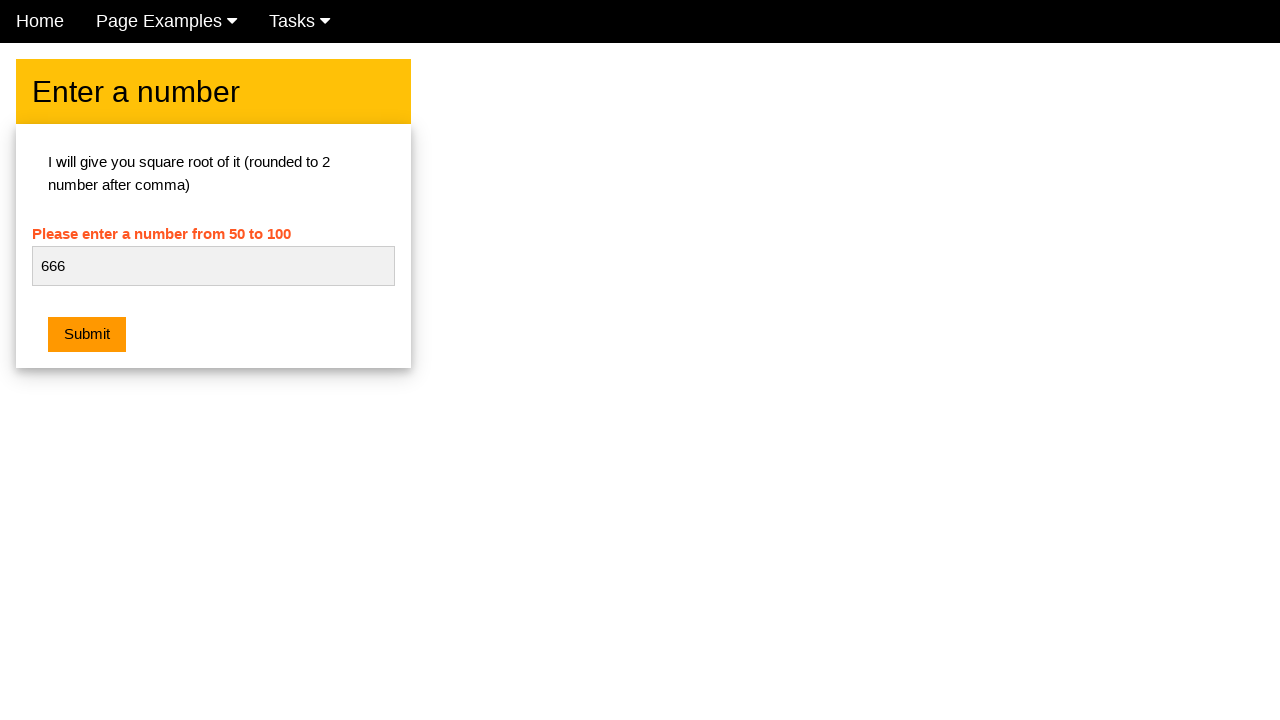

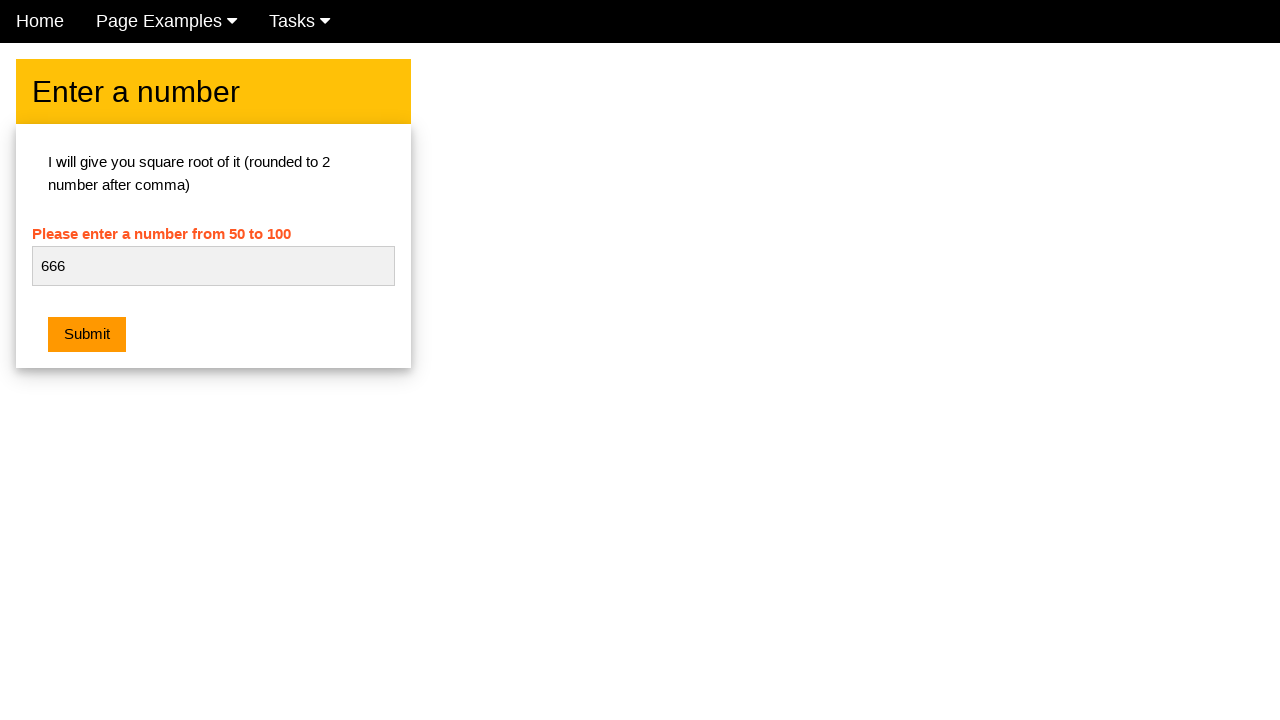